Tests table interaction by verifying table structure (columns and rows), reading cell values, and clicking on a column header to trigger sorting functionality.

Starting URL: https://v1.training-support.net/selenium/tables

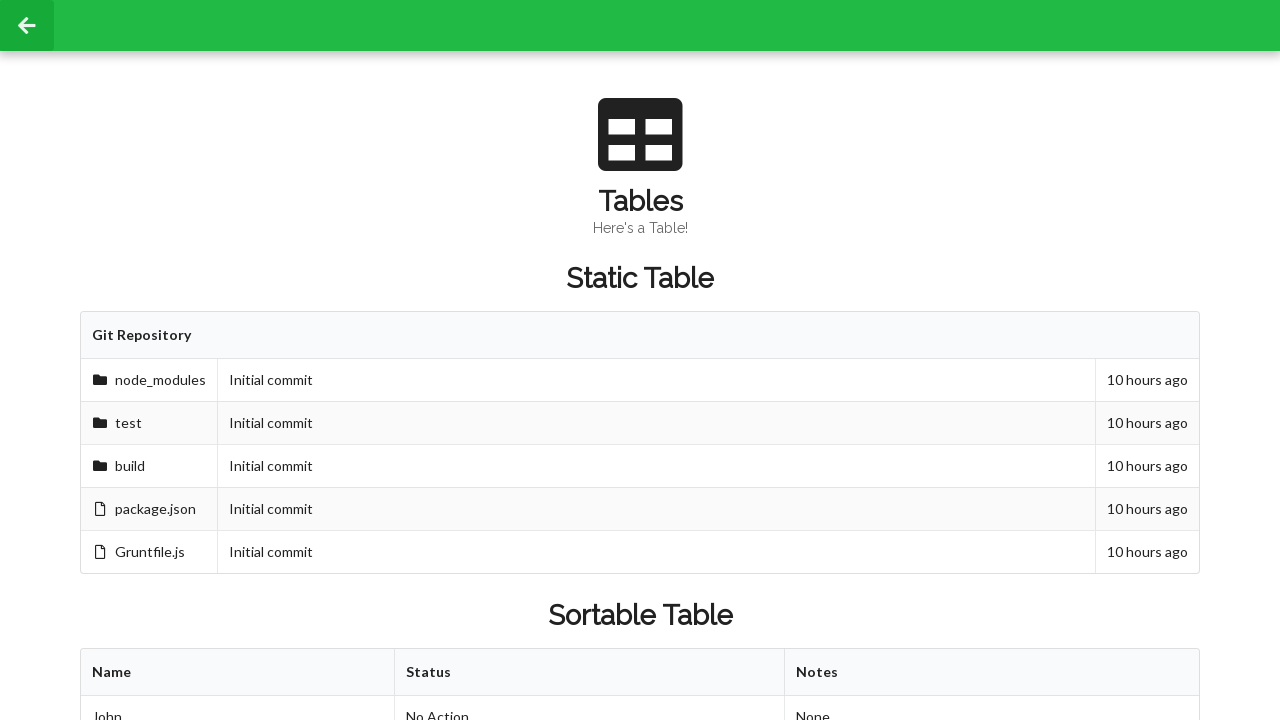

Waited for sortable table to be present
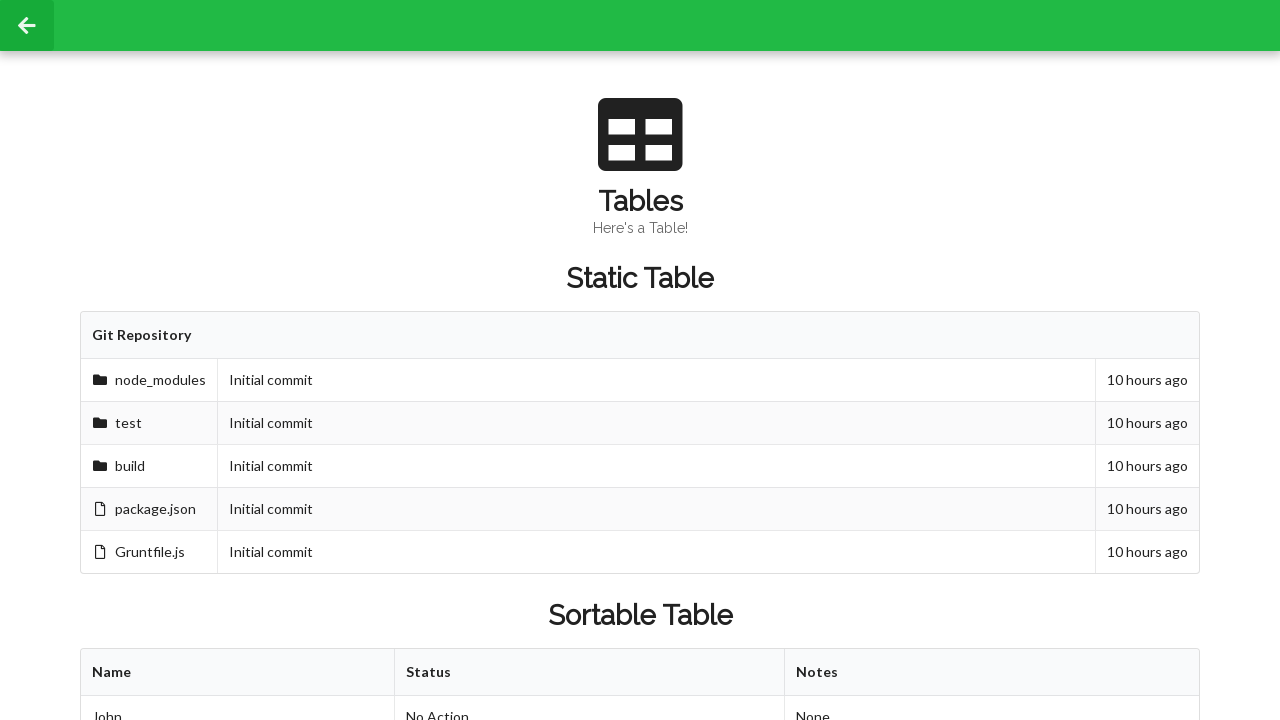

Retrieved table columns - found 3 columns
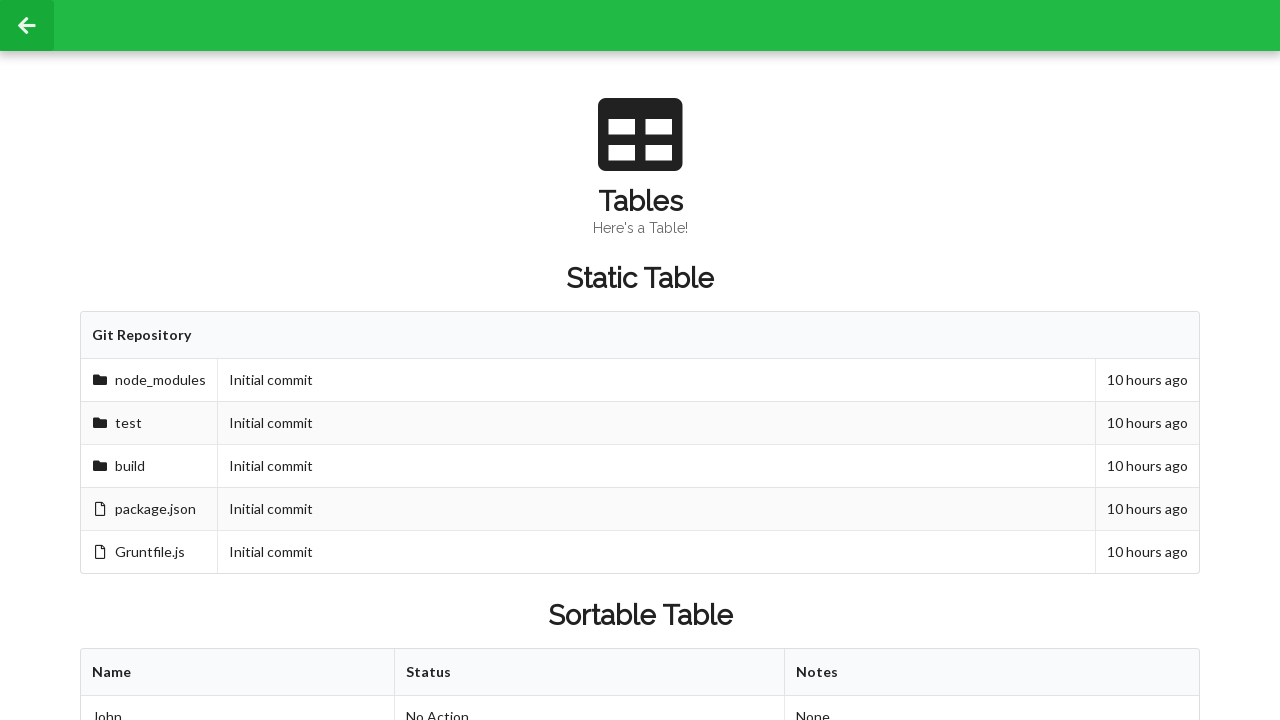

Retrieved table rows - found 3 rows
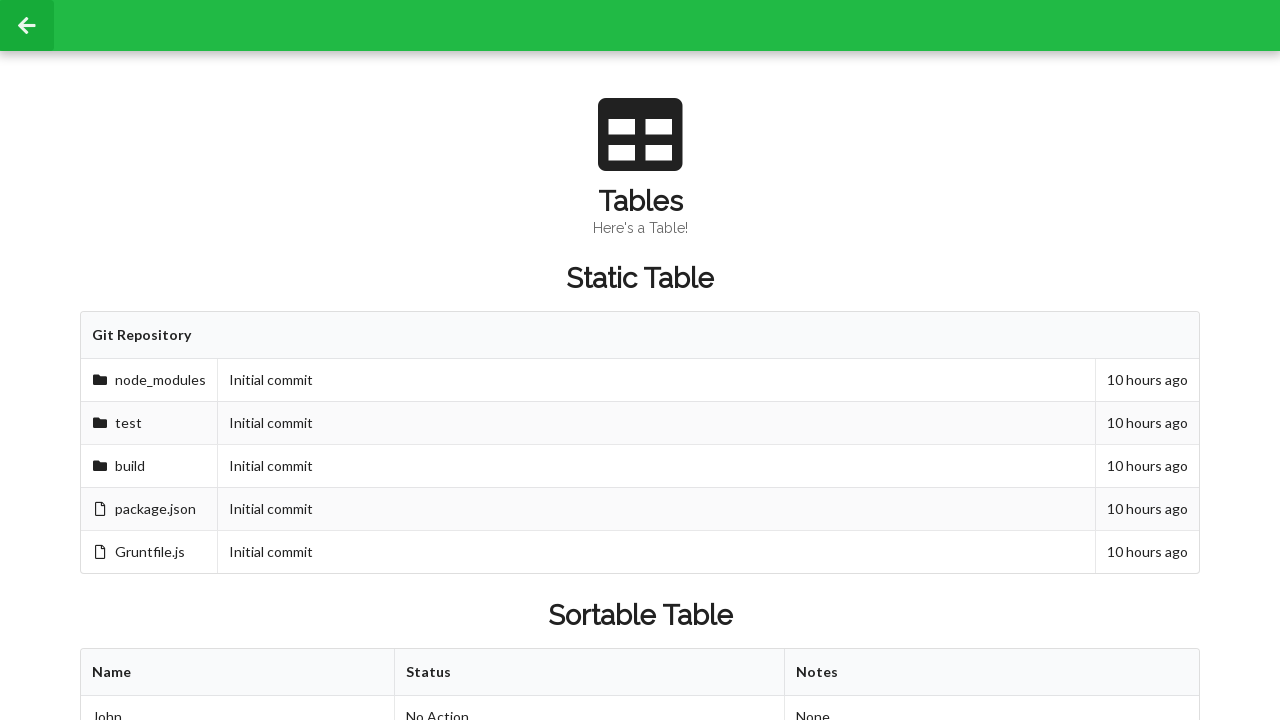

Retrieved cell value before sorting: Approved
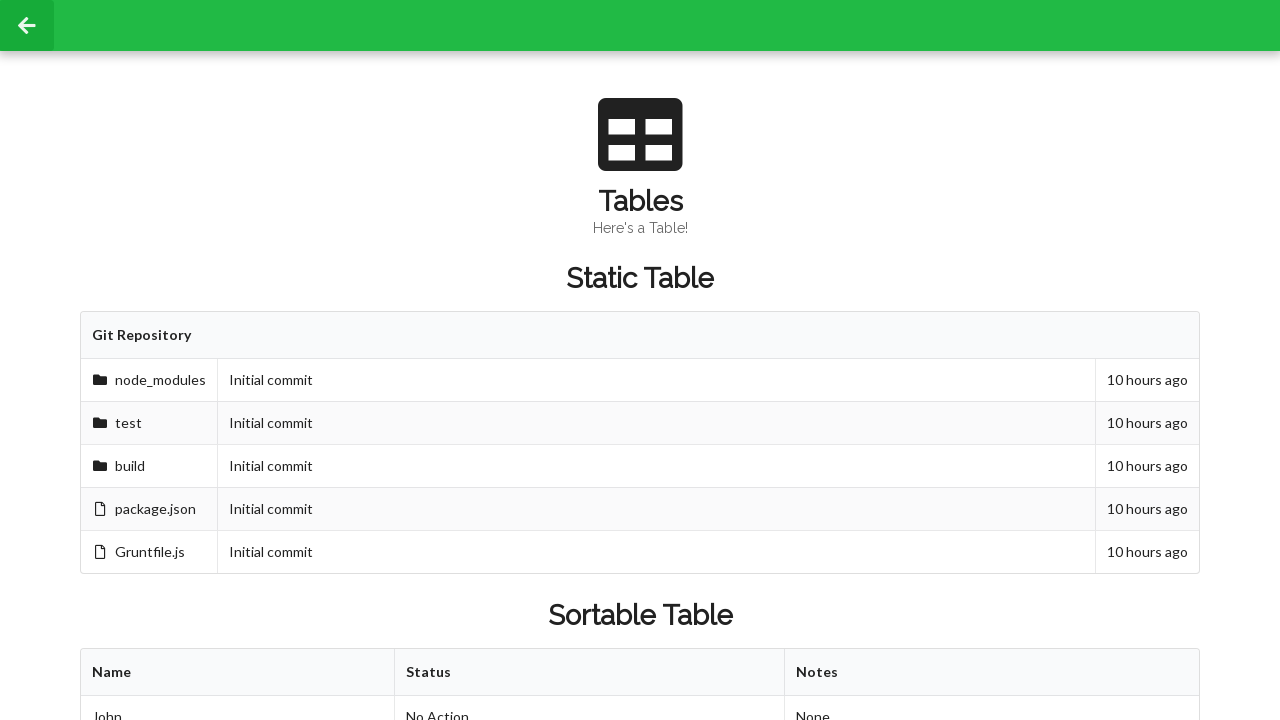

Clicked first table column header to trigger sorting at (238, 673) on xpath=//table[@id='sortableTable']/thead/tr/th[1]
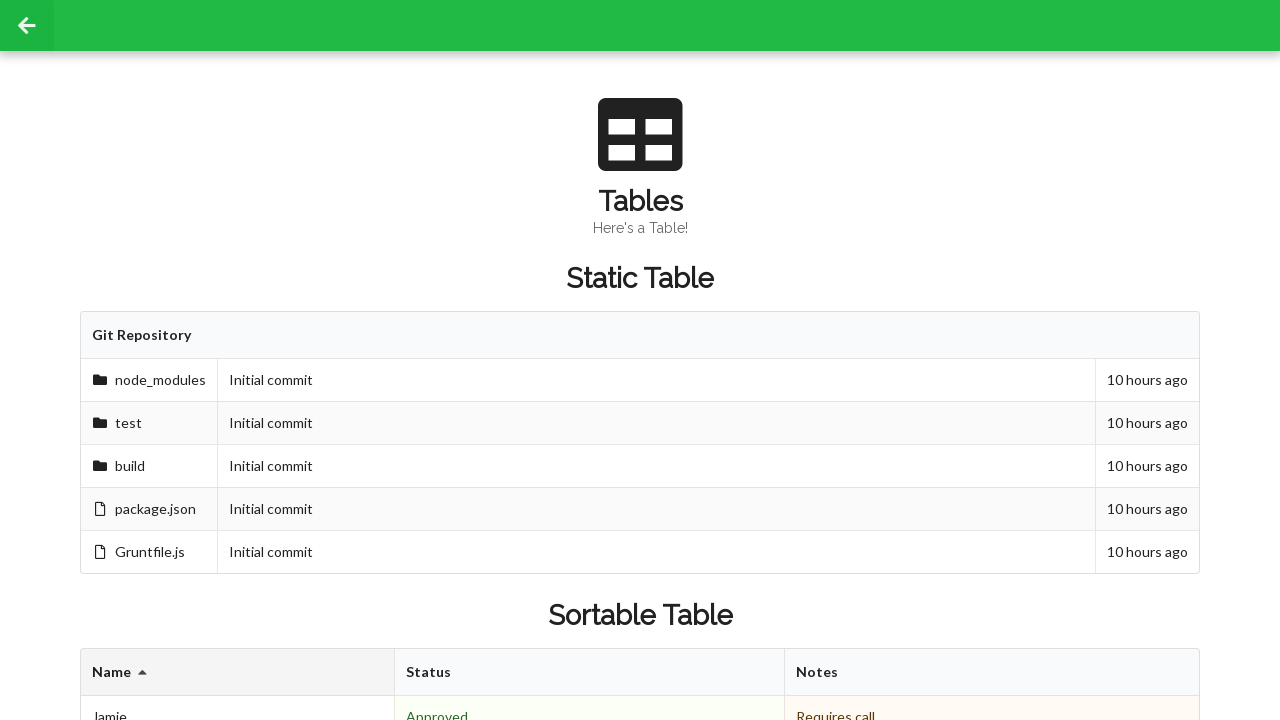

Retrieved cell value after sorting: Denied
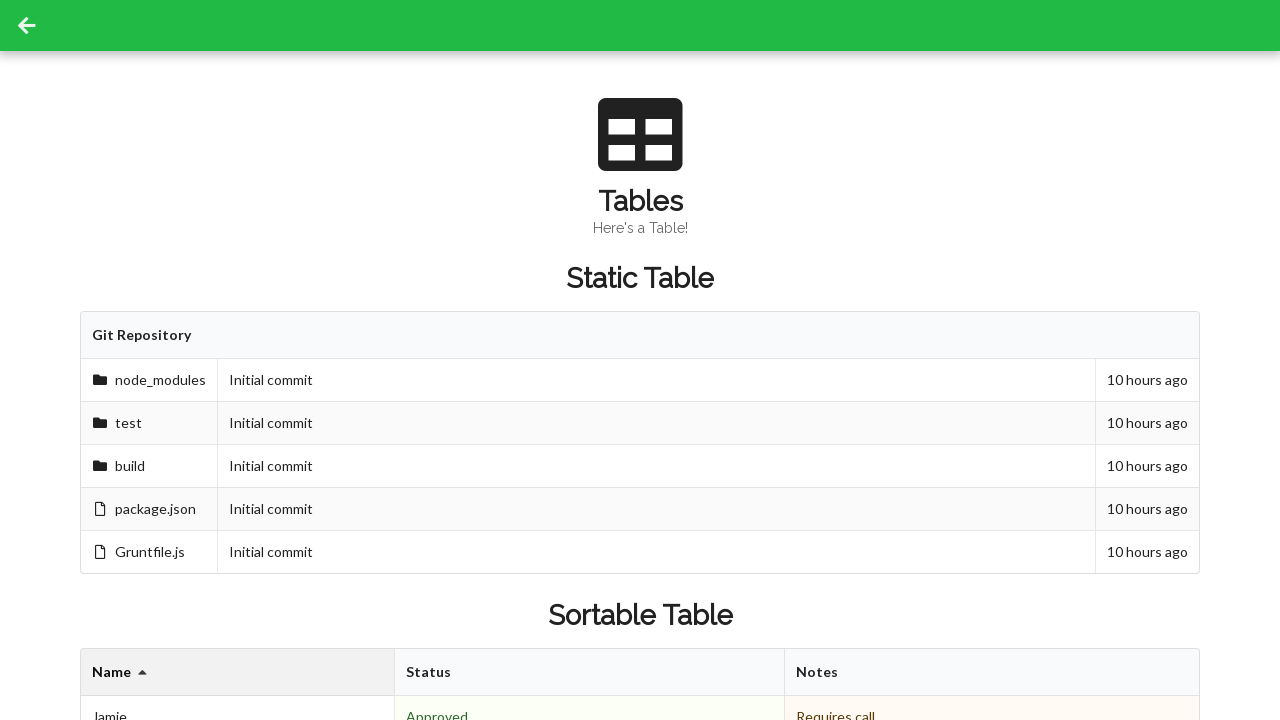

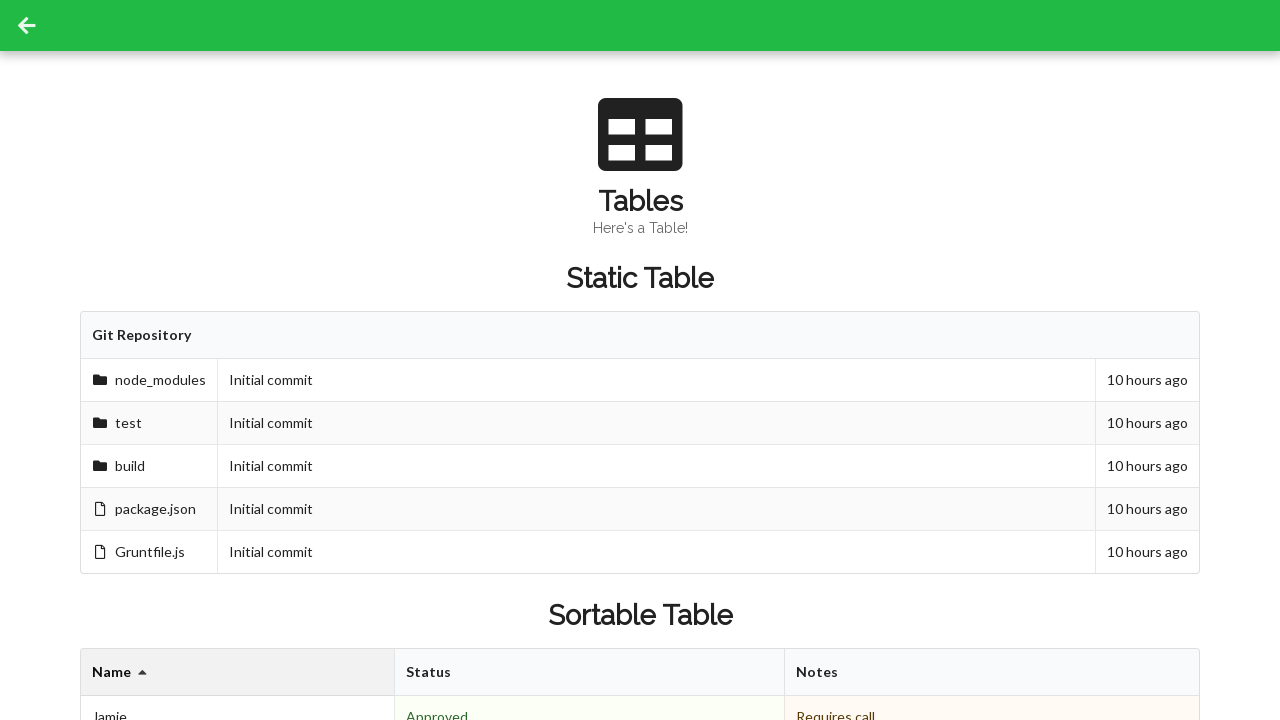